Tests an e-commerce shopping cart workflow by searching for products containing "ca", adding all matching items to cart, proceeding to checkout, validating the total price calculation, and applying a promo code.

Starting URL: https://rahulshettyacademy.com/seleniumPractise/#/

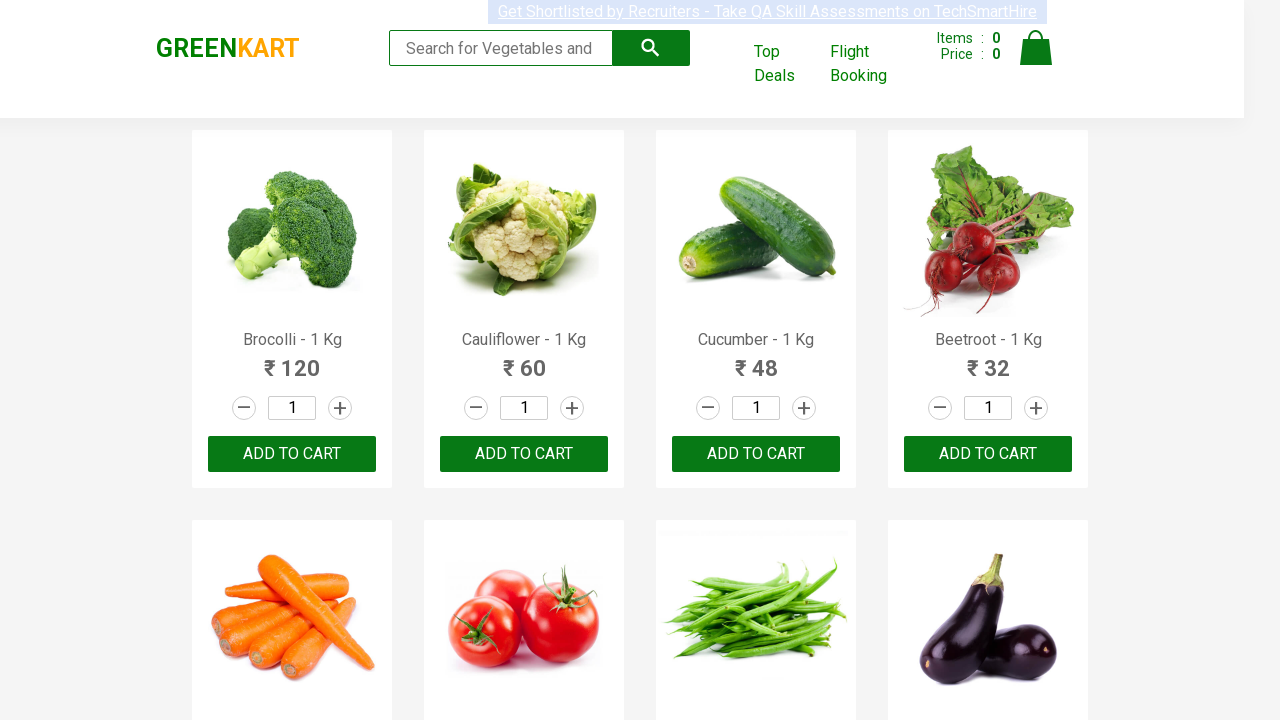

Filled search field with 'ca' to filter products on input[type='search']
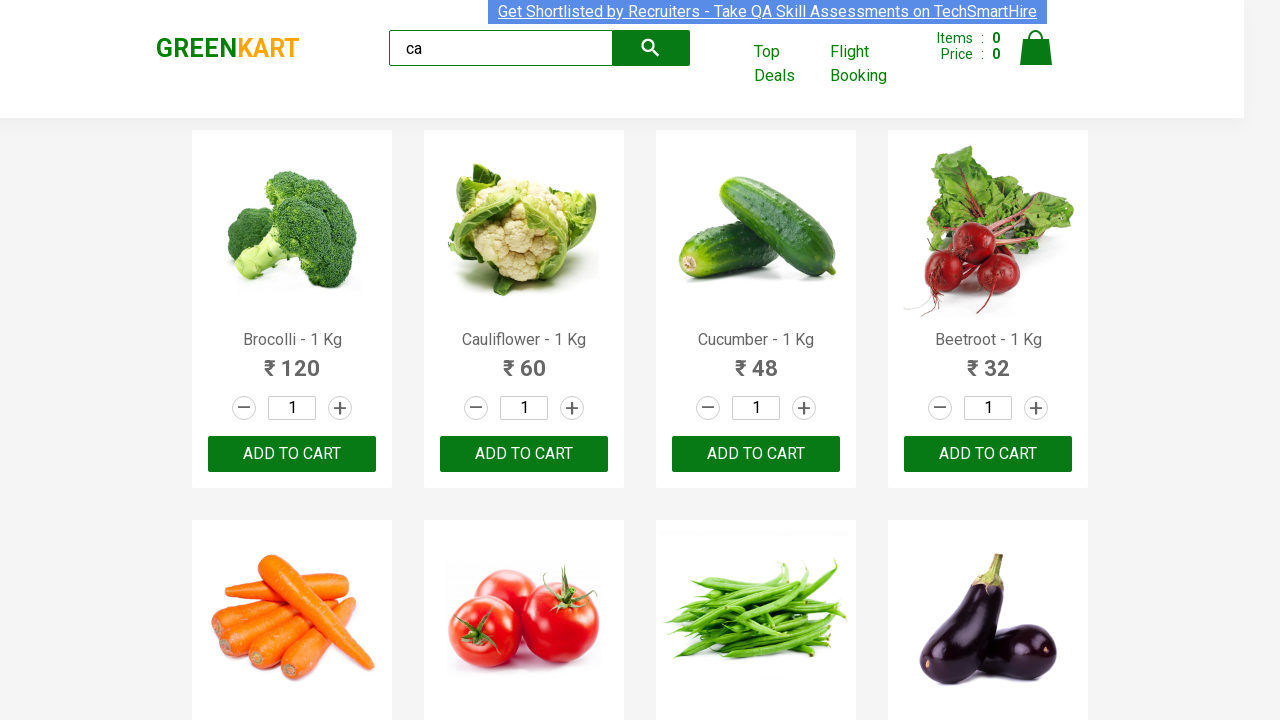

Waited for search results to load
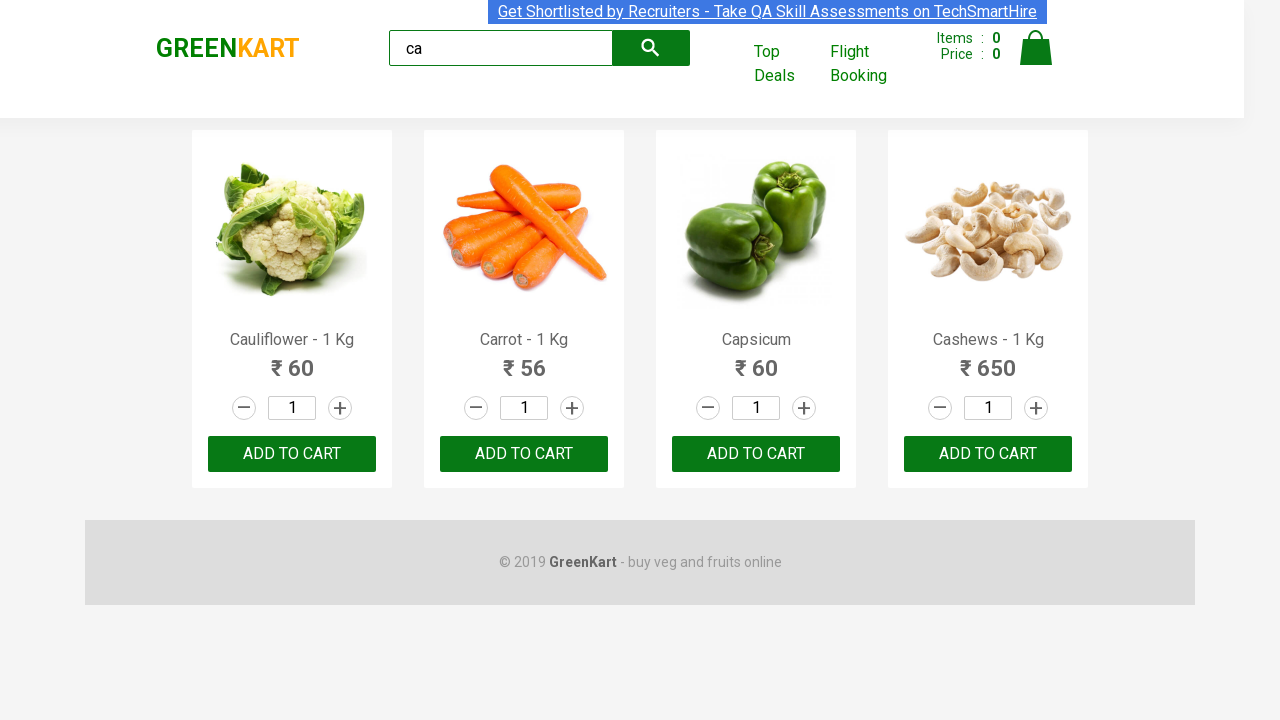

Located 4 product items matching search criteria
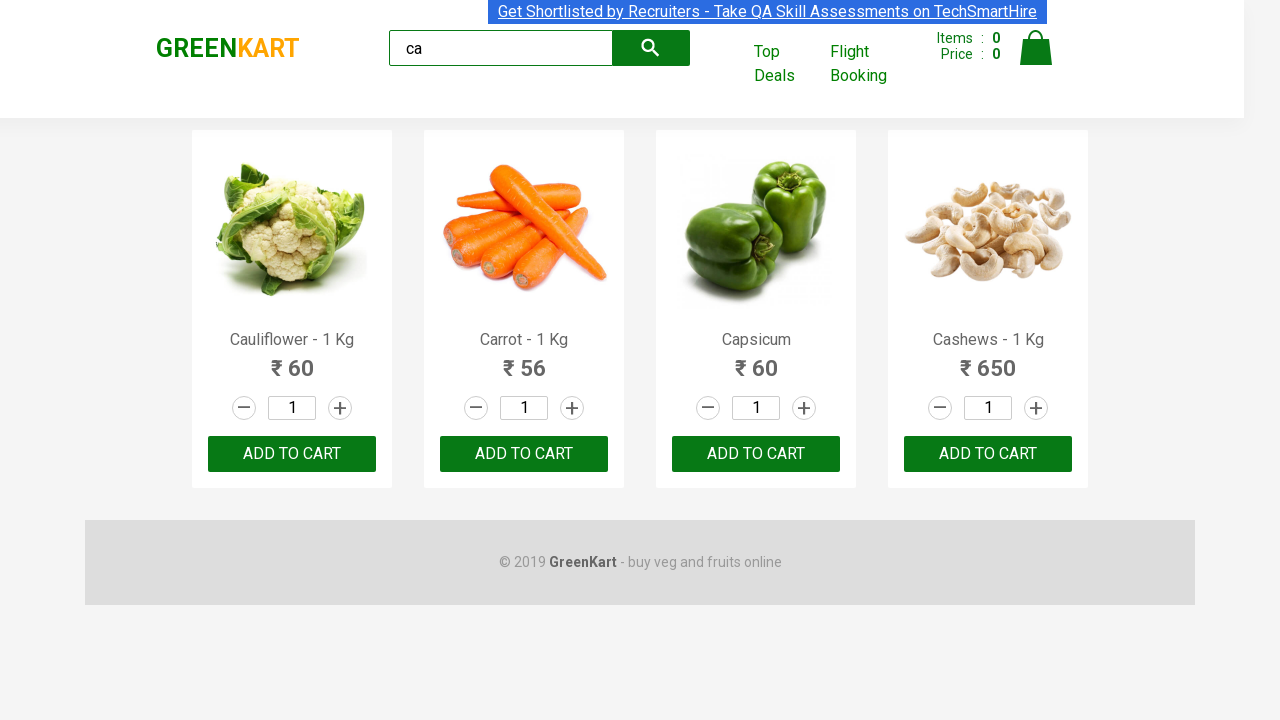

Clicked ADD TO CART button for a product at (292, 454) on xpath=//button[contains(text(), 'ADD TO CART')]
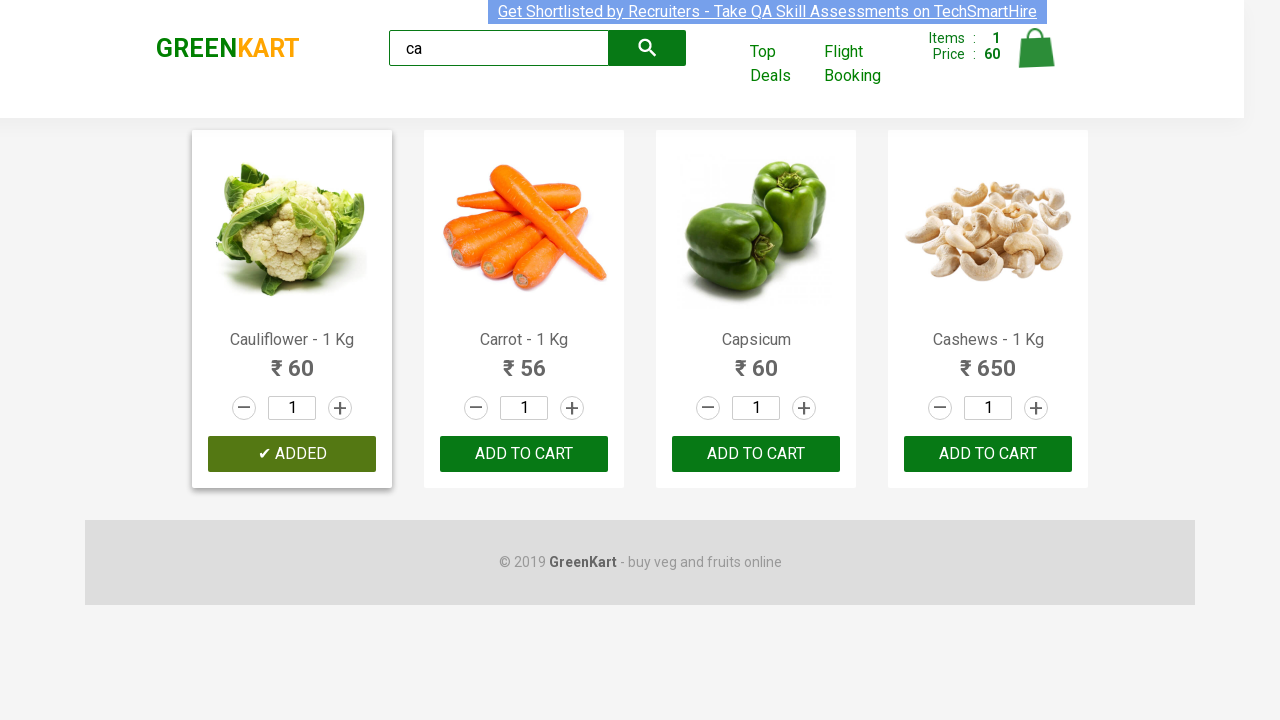

Waited between cart additions
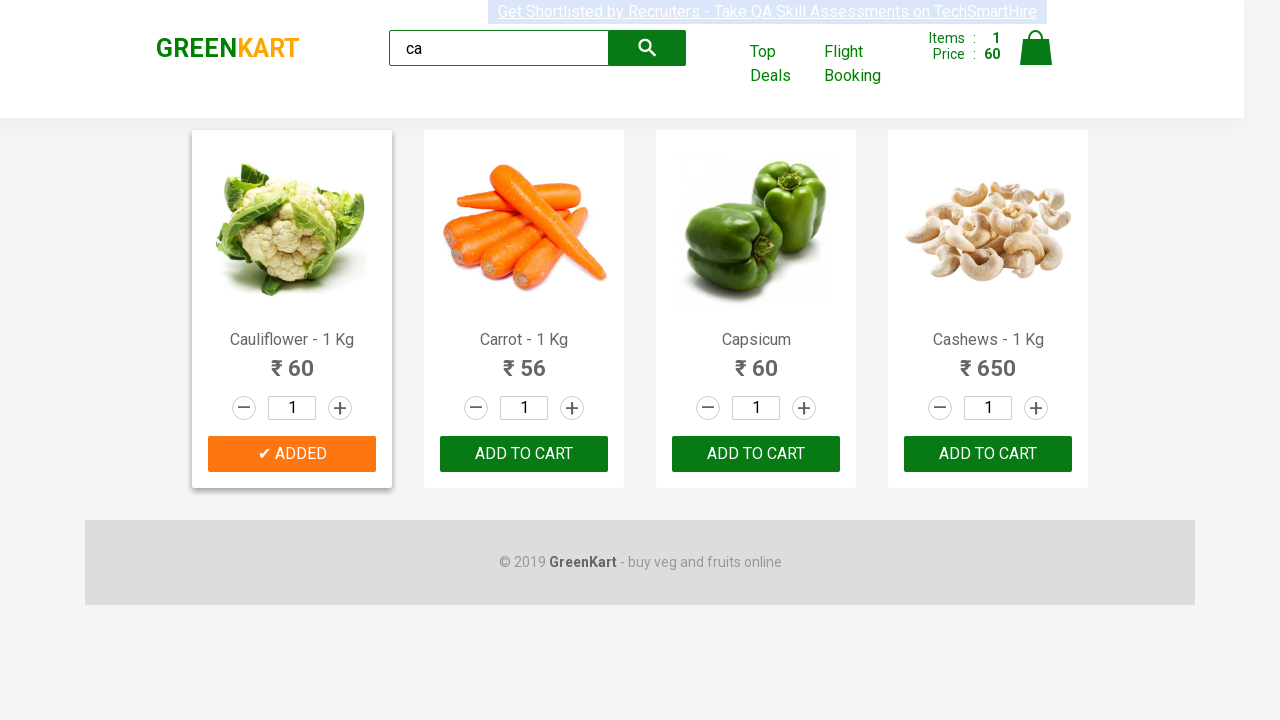

Clicked ADD TO CART button for a product at (524, 454) on xpath=//button[contains(text(), 'ADD TO CART')]
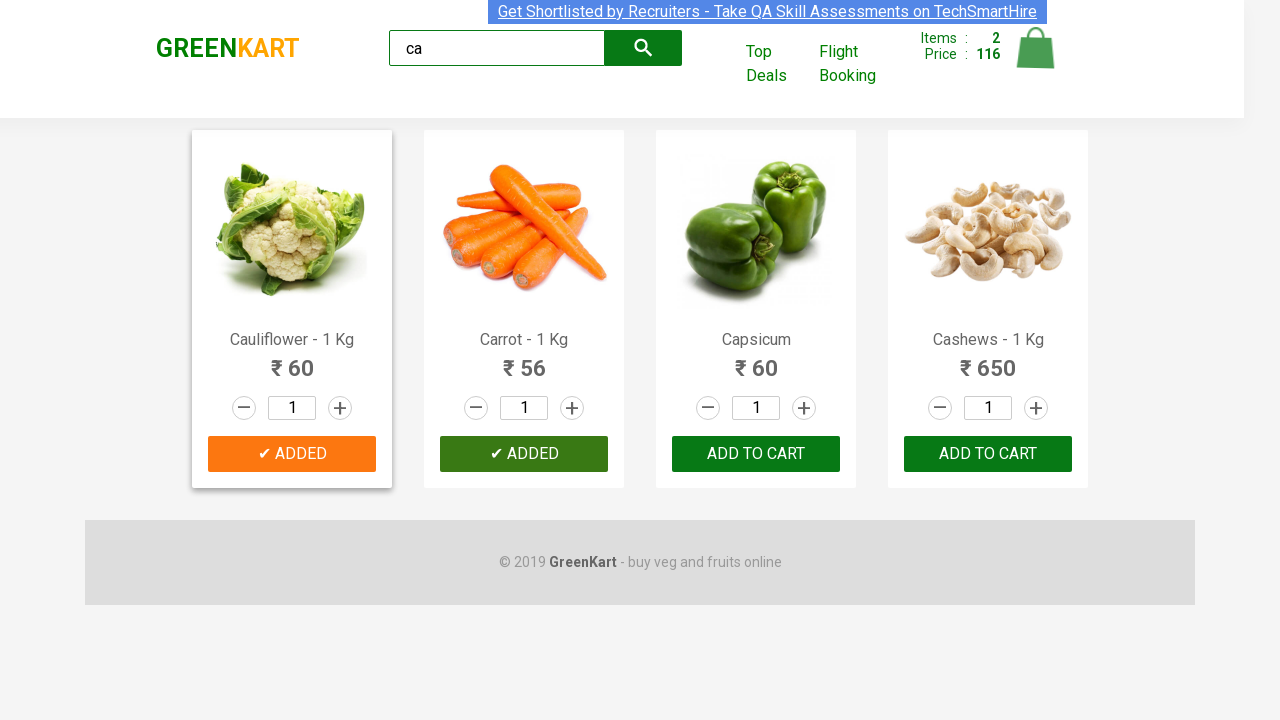

Waited between cart additions
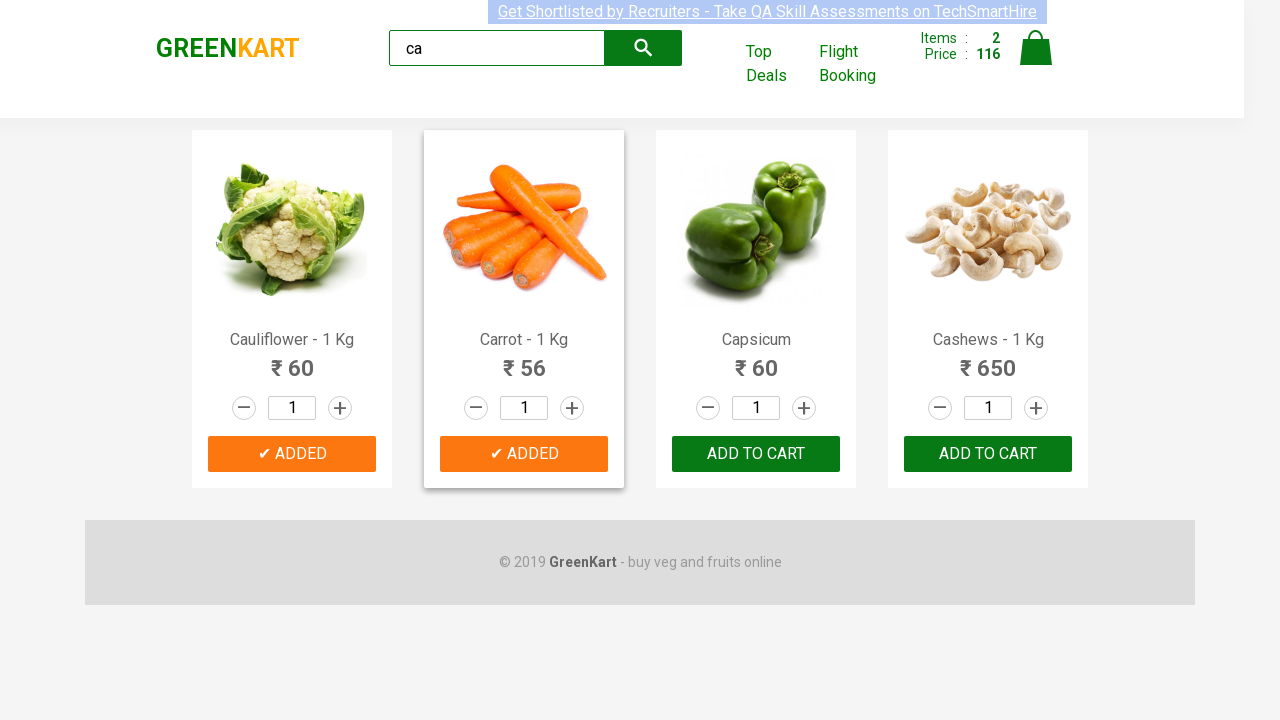

Clicked ADD TO CART button for a product at (756, 454) on xpath=//button[contains(text(), 'ADD TO CART')]
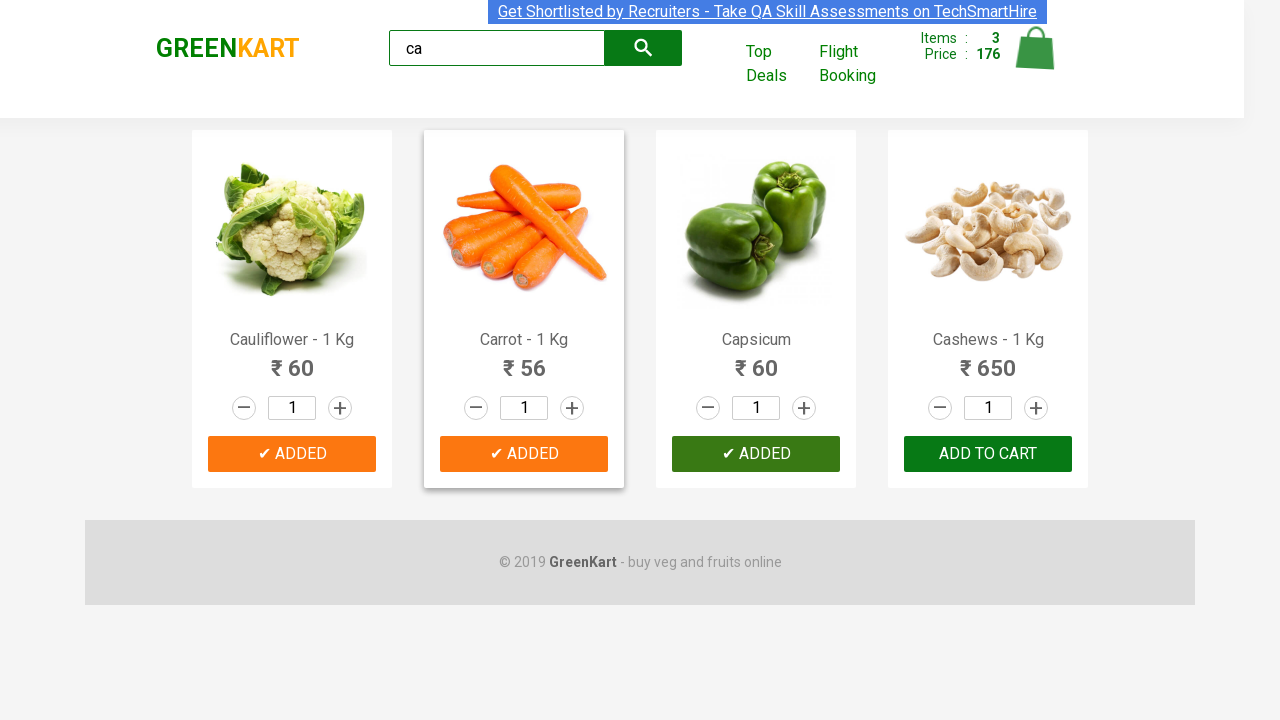

Waited between cart additions
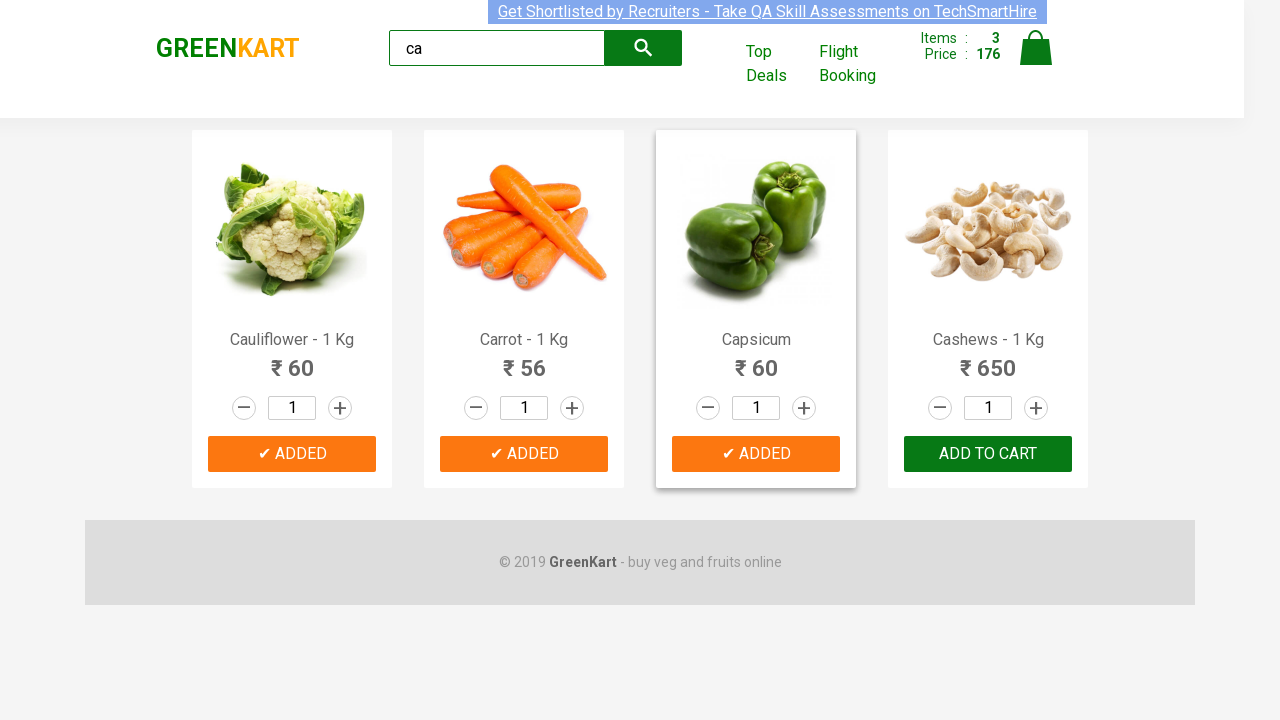

Clicked ADD TO CART button for a product at (988, 454) on xpath=//button[contains(text(), 'ADD TO CART')]
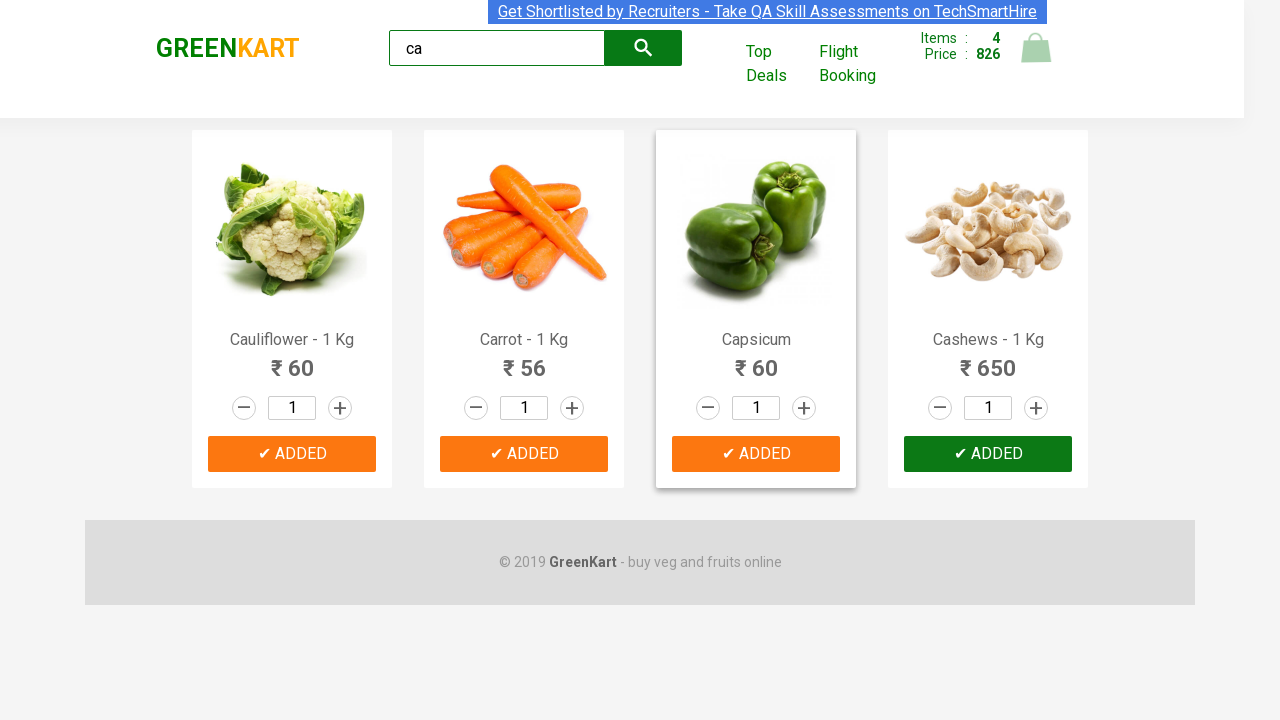

Waited between cart additions
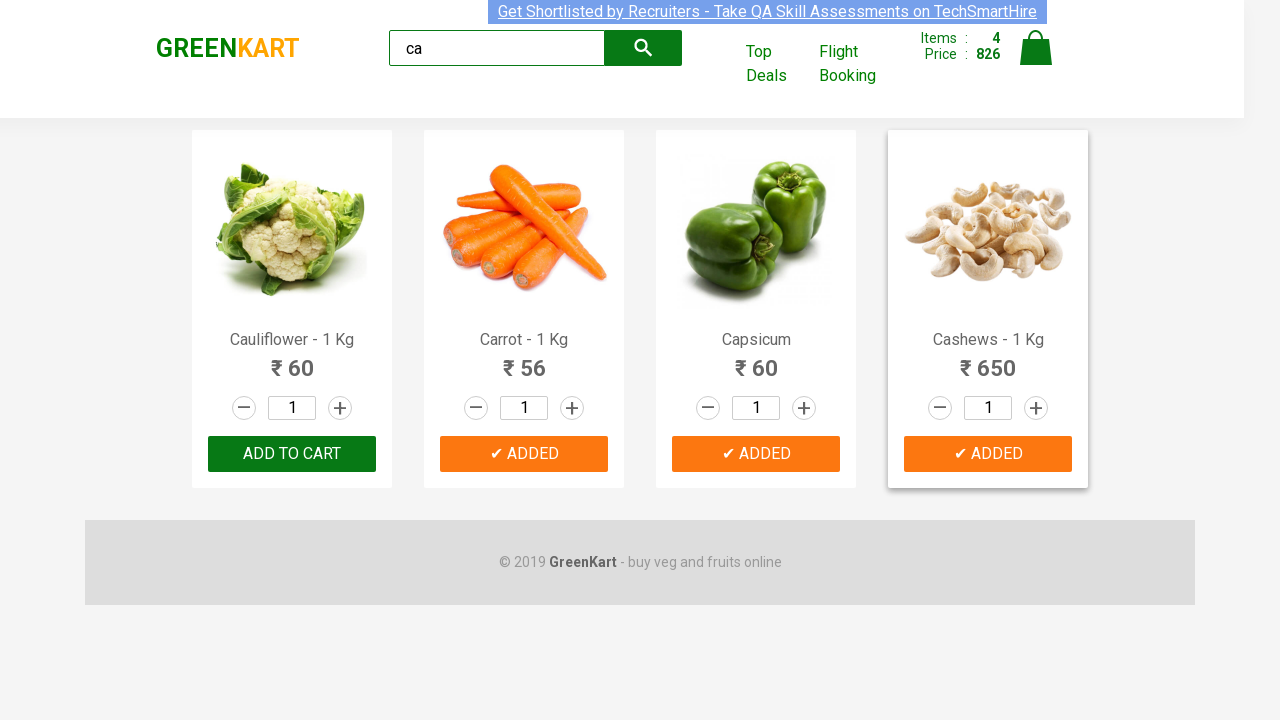

Clicked cart icon to view shopping cart at (1036, 48) on img[alt='Cart']
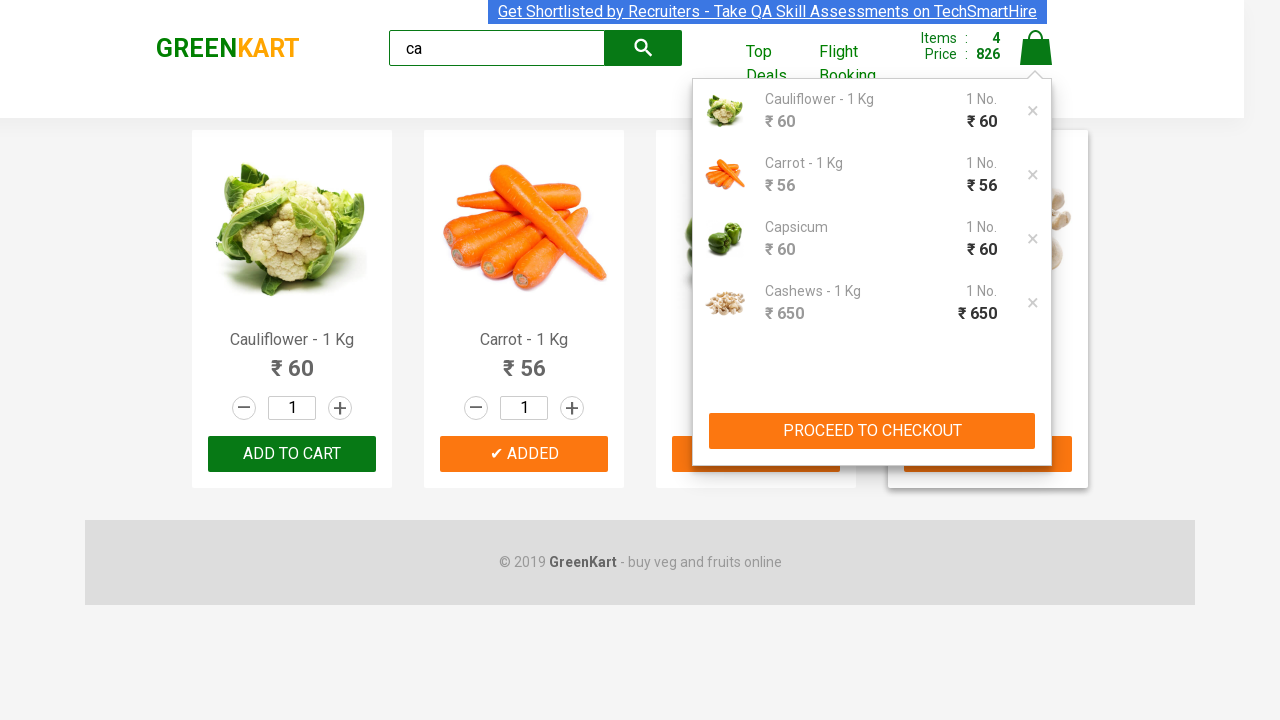

Clicked PROCEED TO CHECKOUT button at (872, 431) on xpath=//button[contains(text(),'PROCEED TO CHECKOUT')]
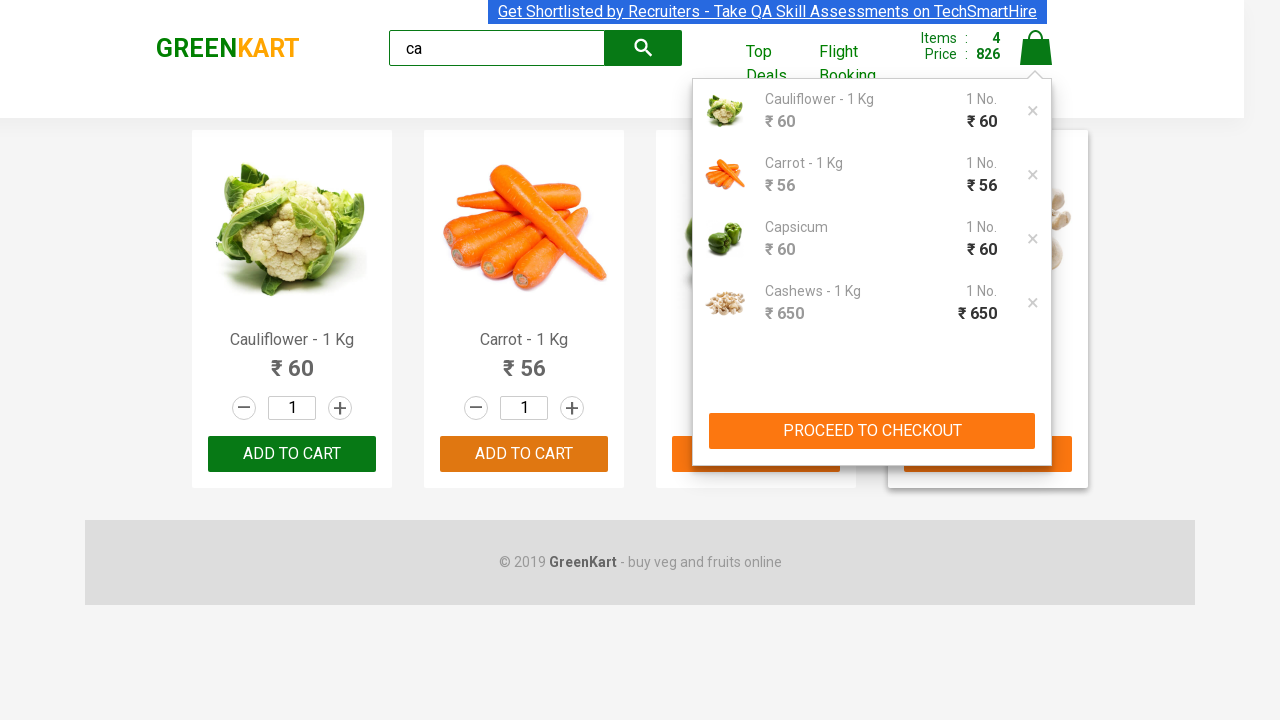

Checkout page loaded and total amount displayed
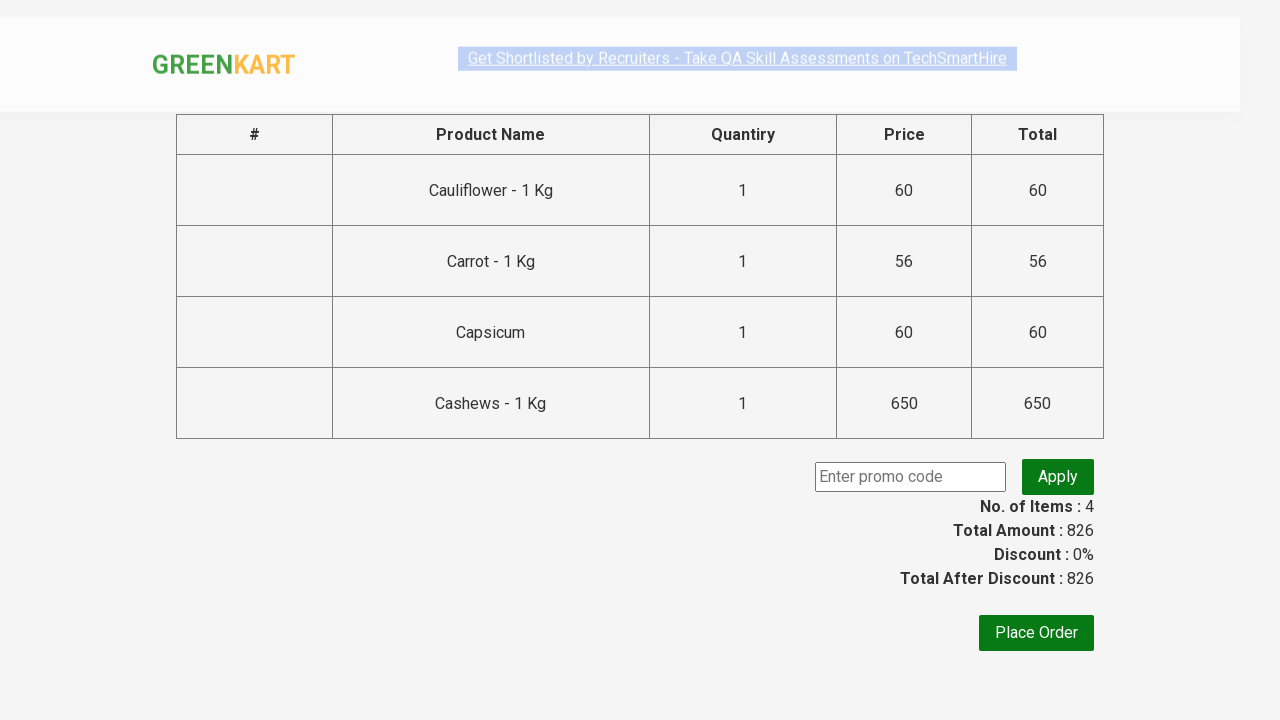

Entered promo code 'rahulshettyacademy' on .promoCode
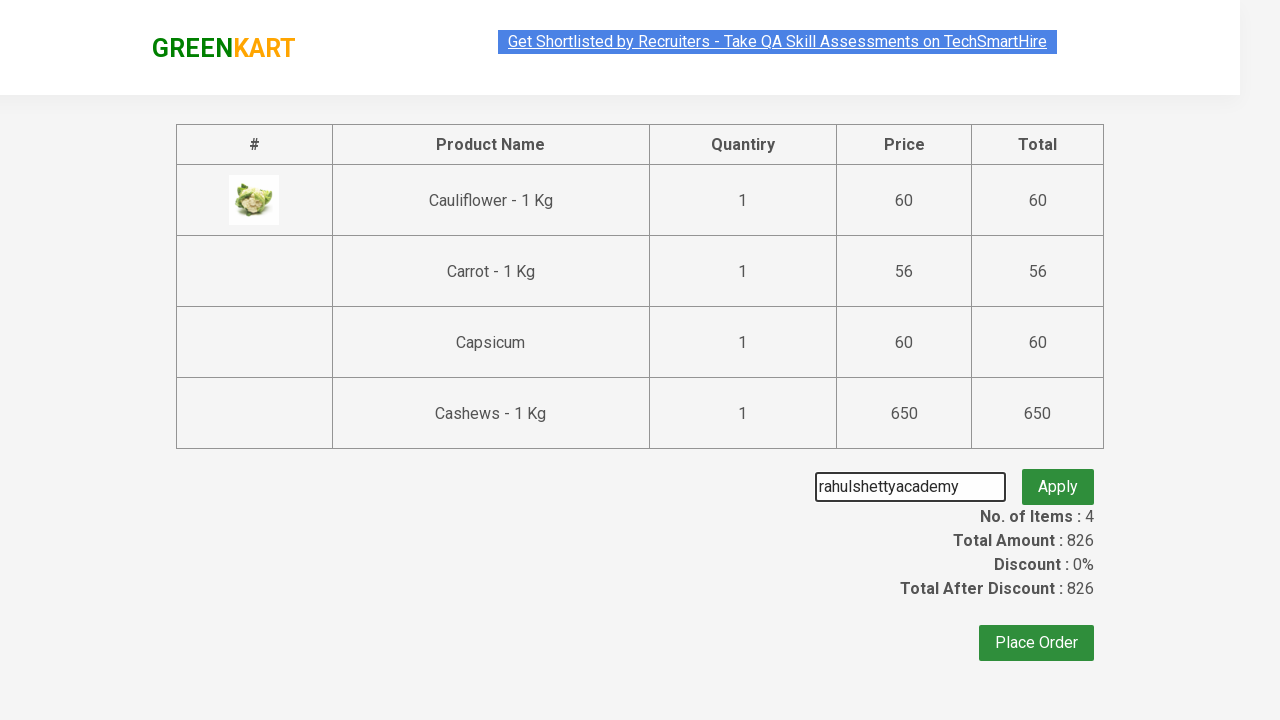

Clicked apply promo button at (1058, 477) on .promoBtn
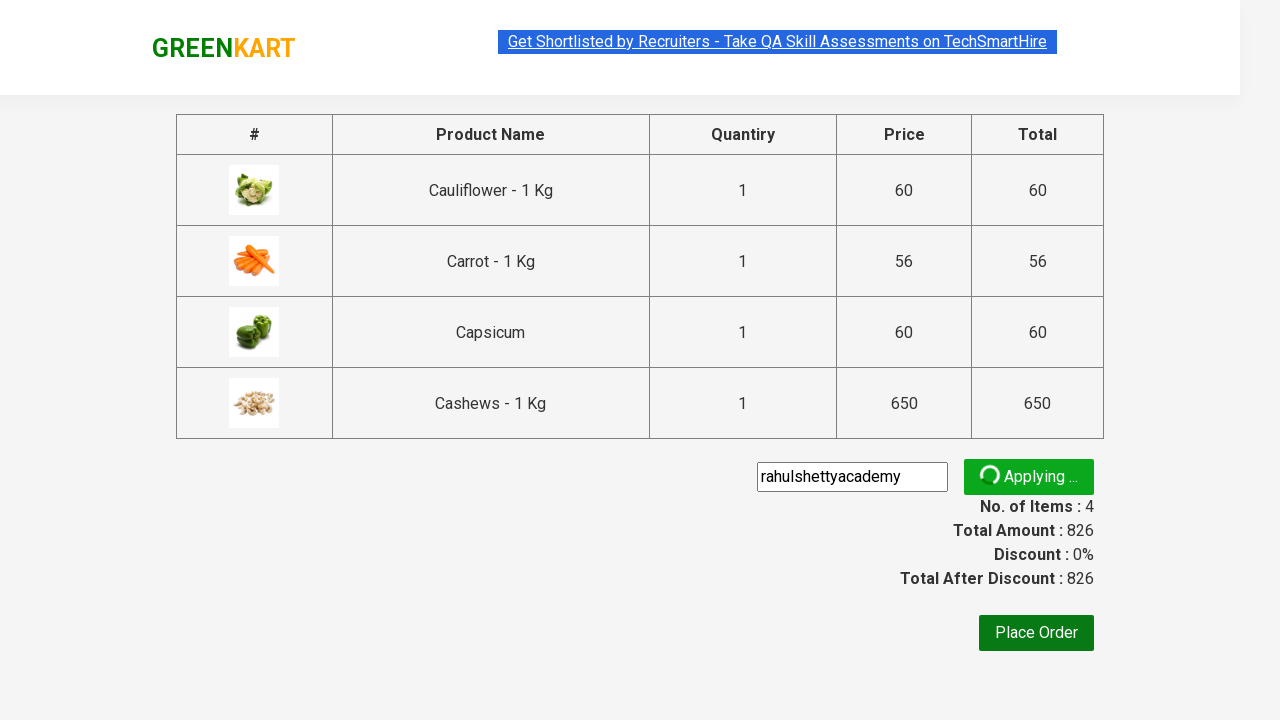

Promo code successfully applied and discount info displayed
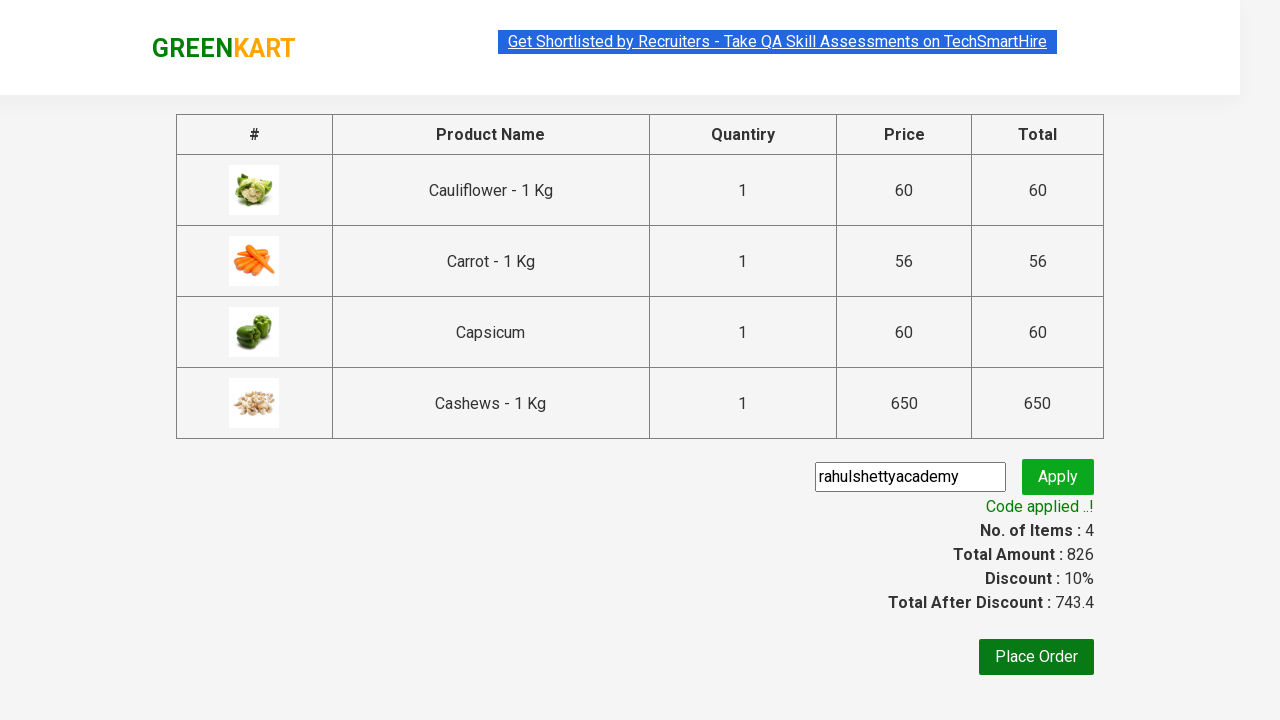

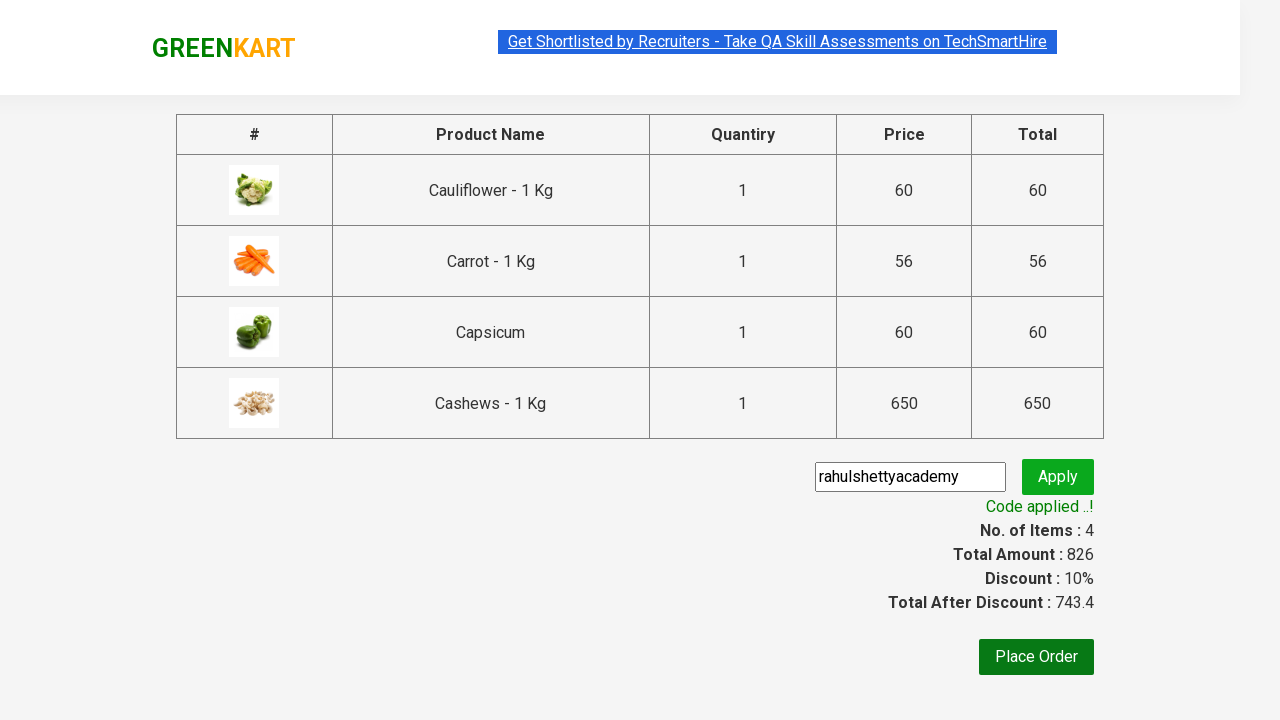